Tests product search and add-to-cart functionality by searching for "ca", finding the Cashews product in the results, and clicking the add button.

Starting URL: https://rahulshettyacademy.com/seleniumPractise/#/

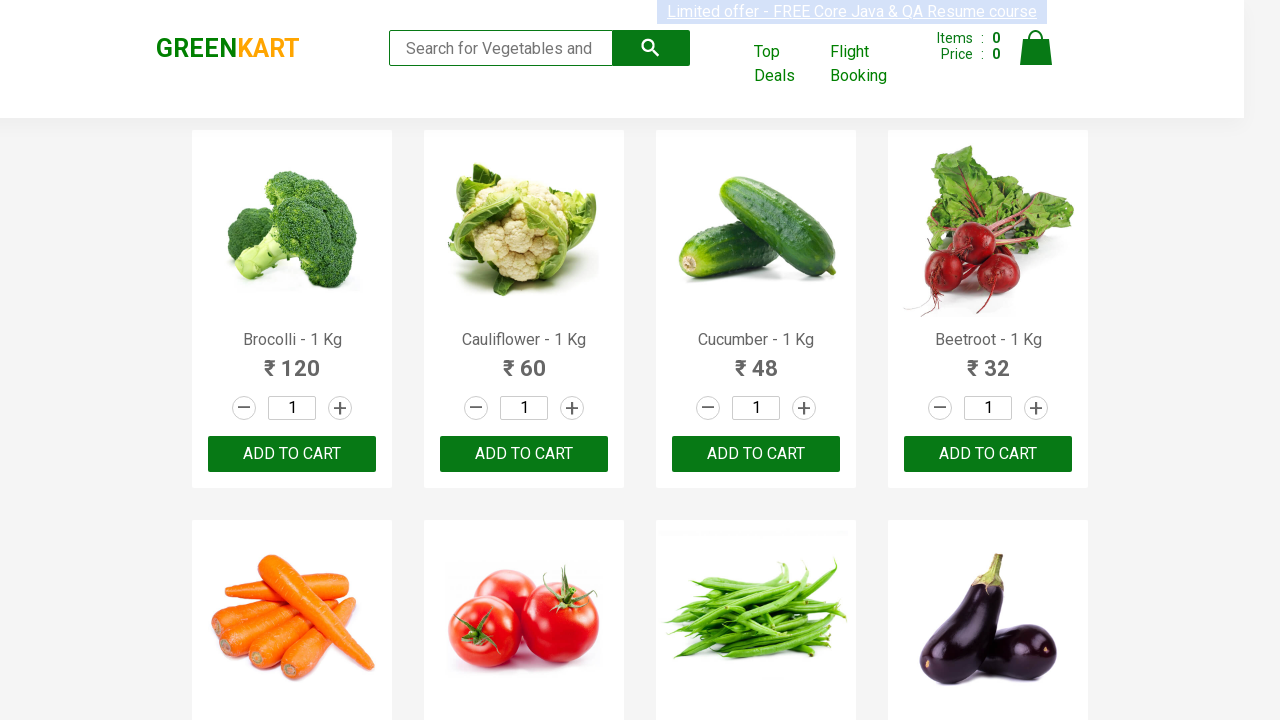

Filled search box with 'ca' on .search-keyword
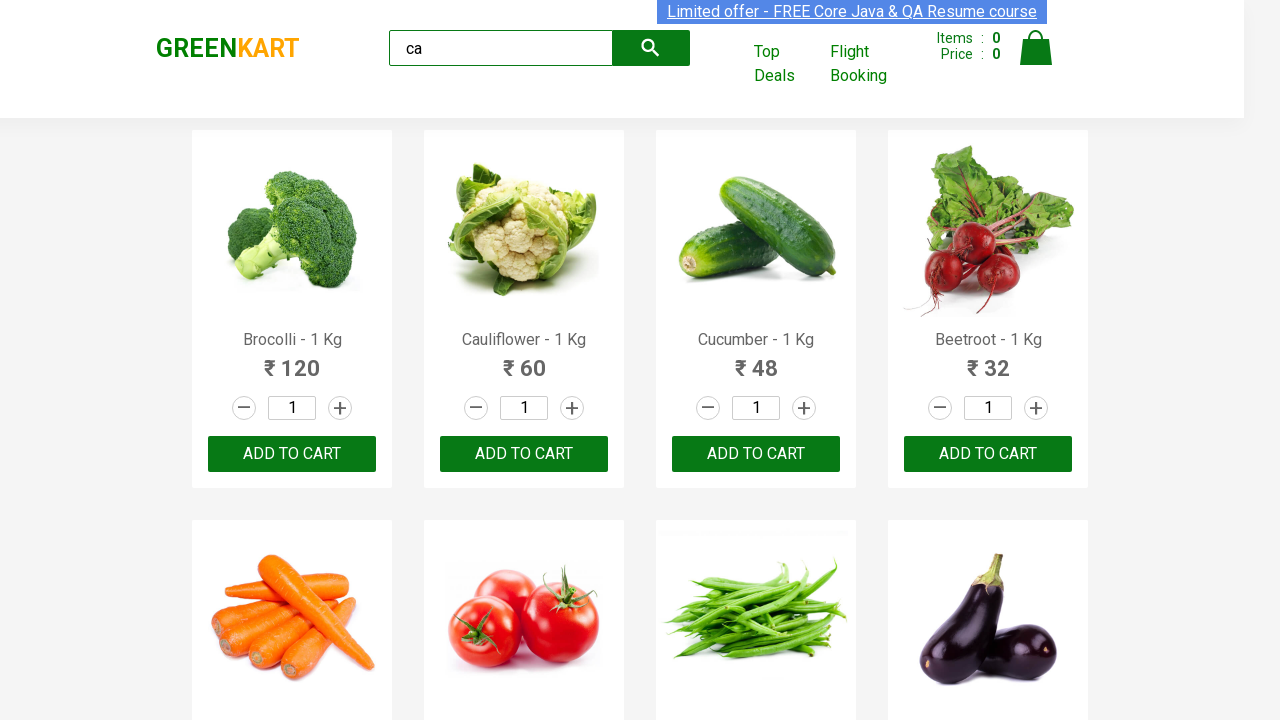

Waited 2 seconds for search results to load
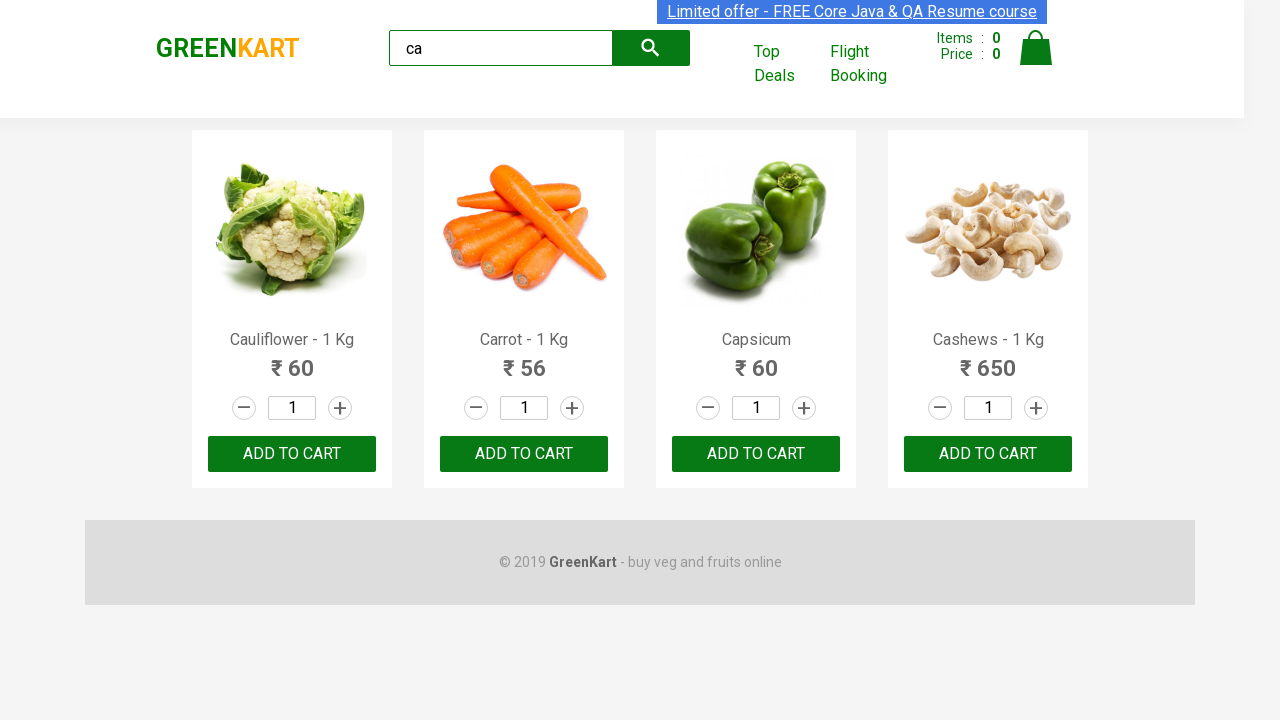

Products loaded and visible on page
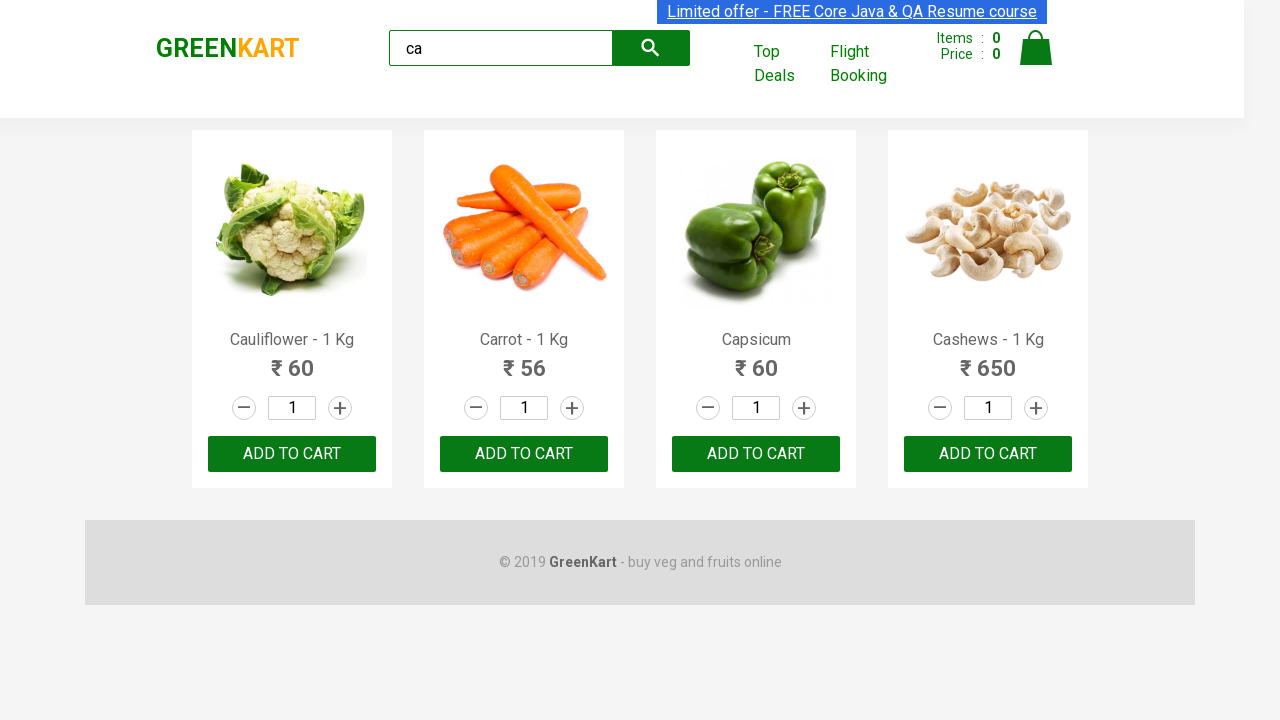

Found 4 products in search results
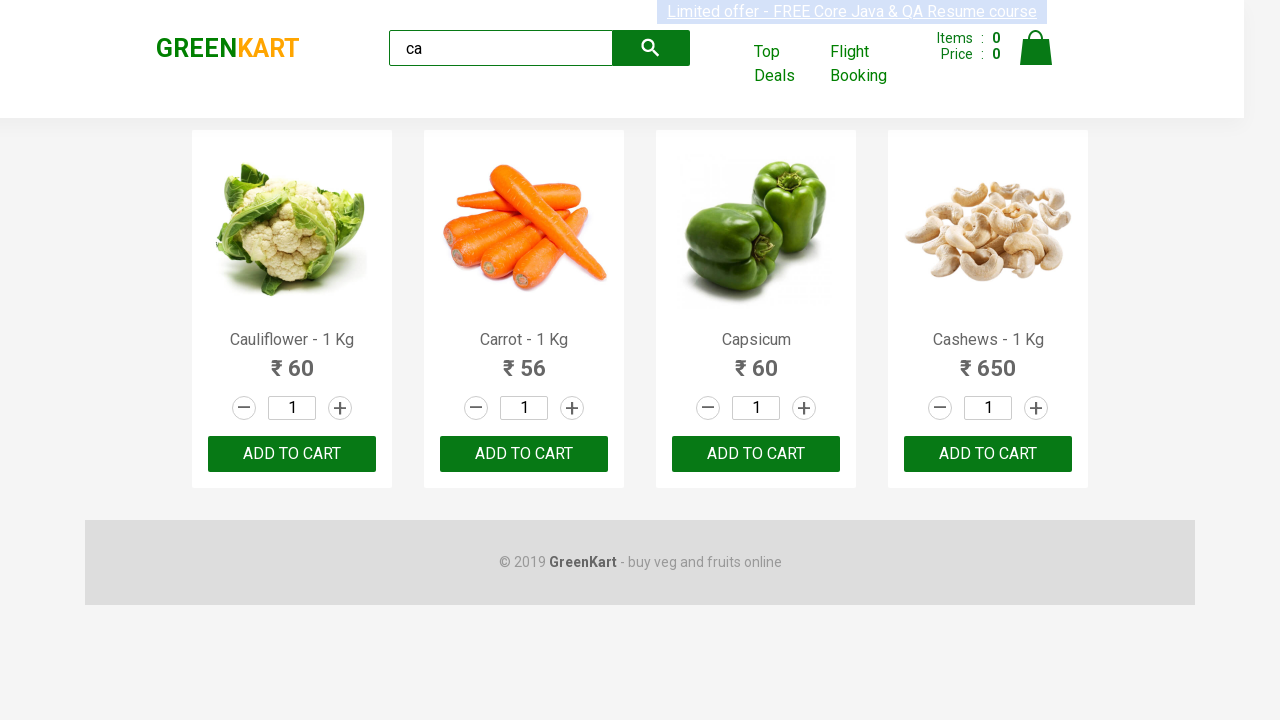

Found Cashews product and clicked add-to-cart button at (988, 454) on .products .product >> nth=3 >> button
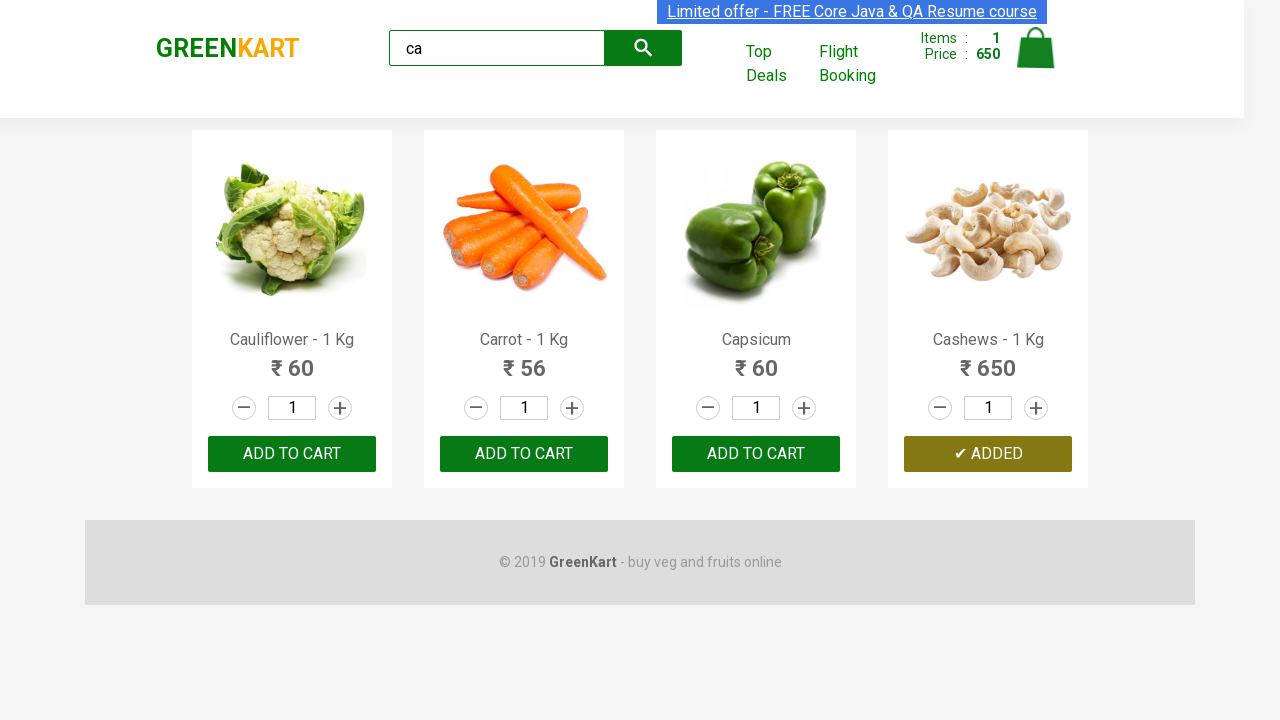

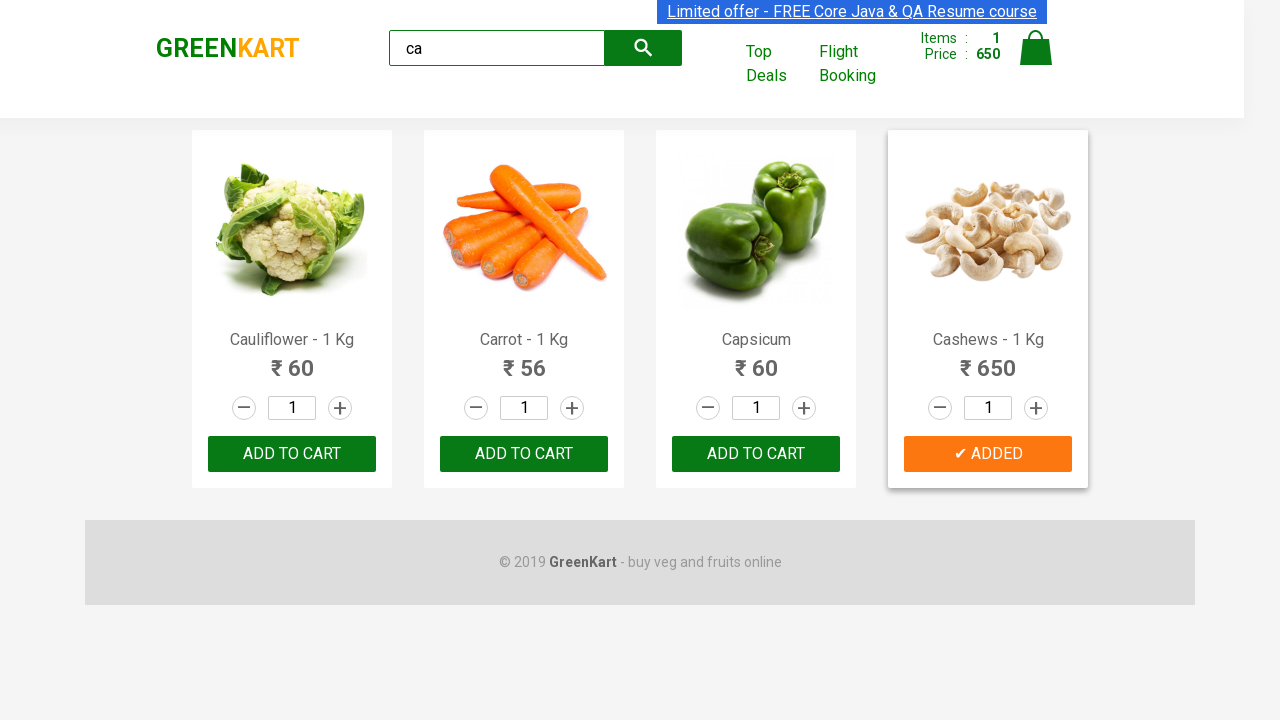